Tests embedded video player functionality by playing and pausing the video on the page

Starting URL: https://www.thenanoexperience.com/shoulder-and-elbow

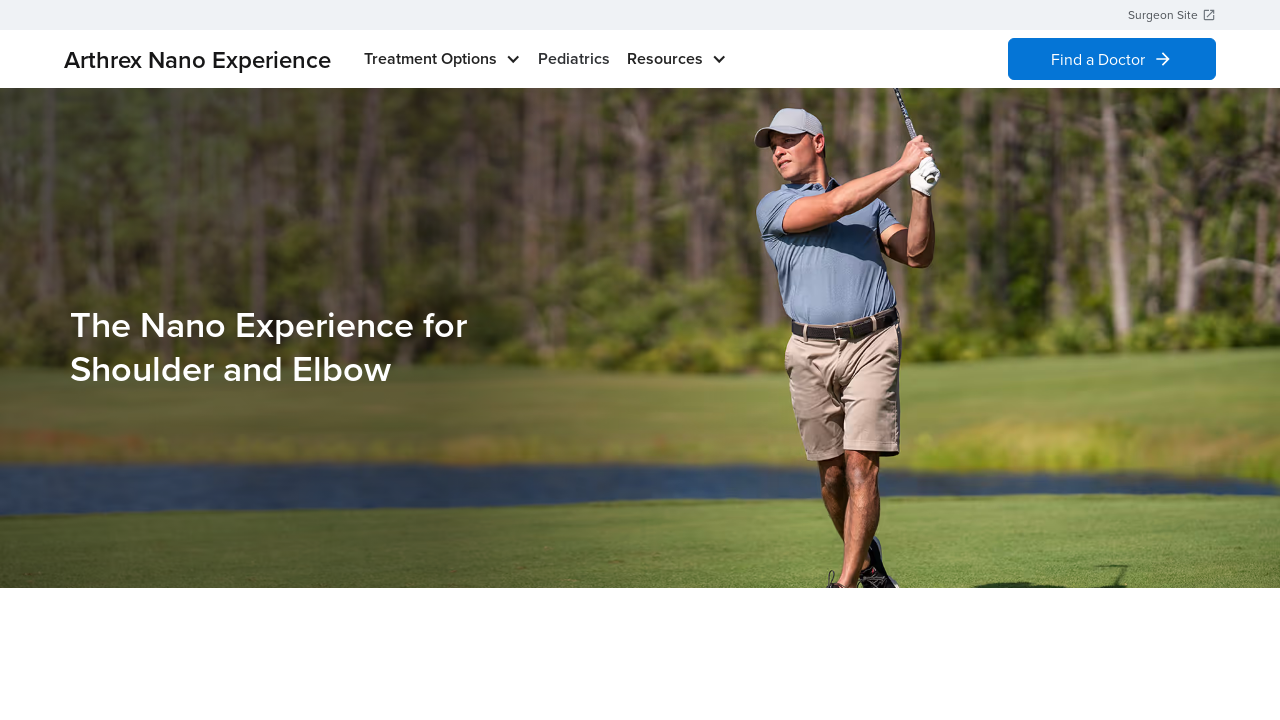

Scrolled to embedded video player location
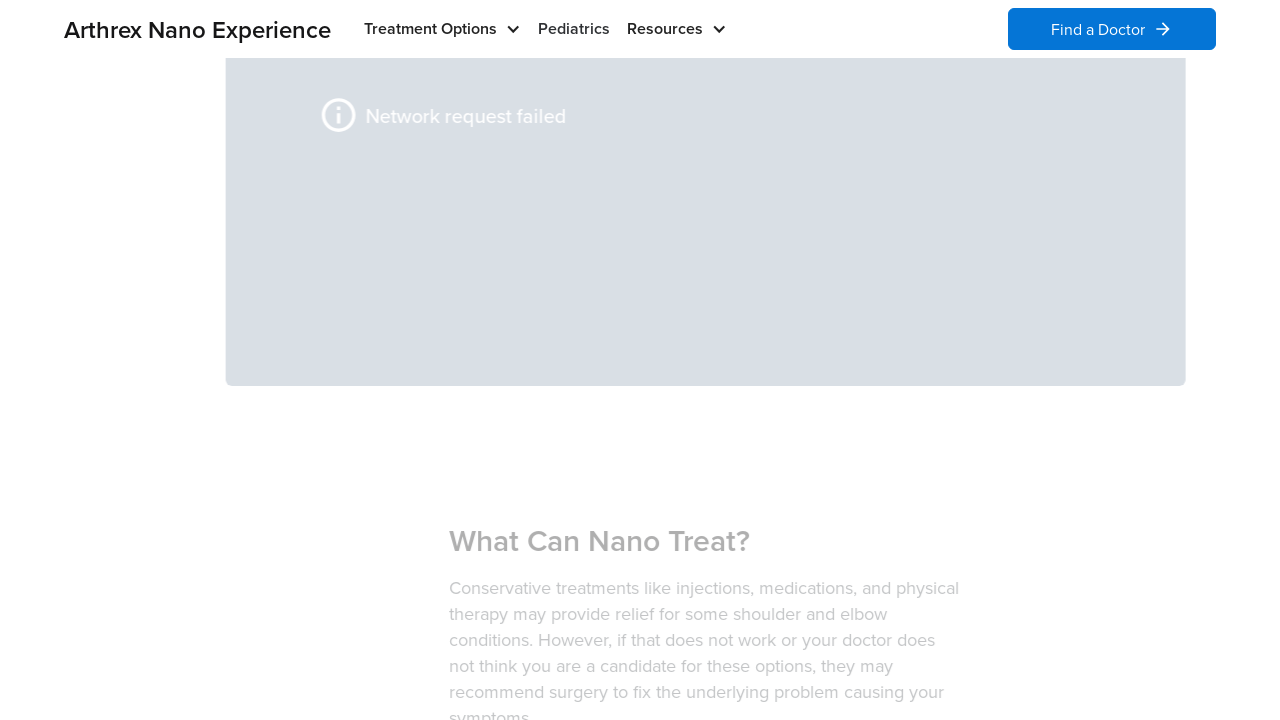

Waited 2 seconds for video player to load
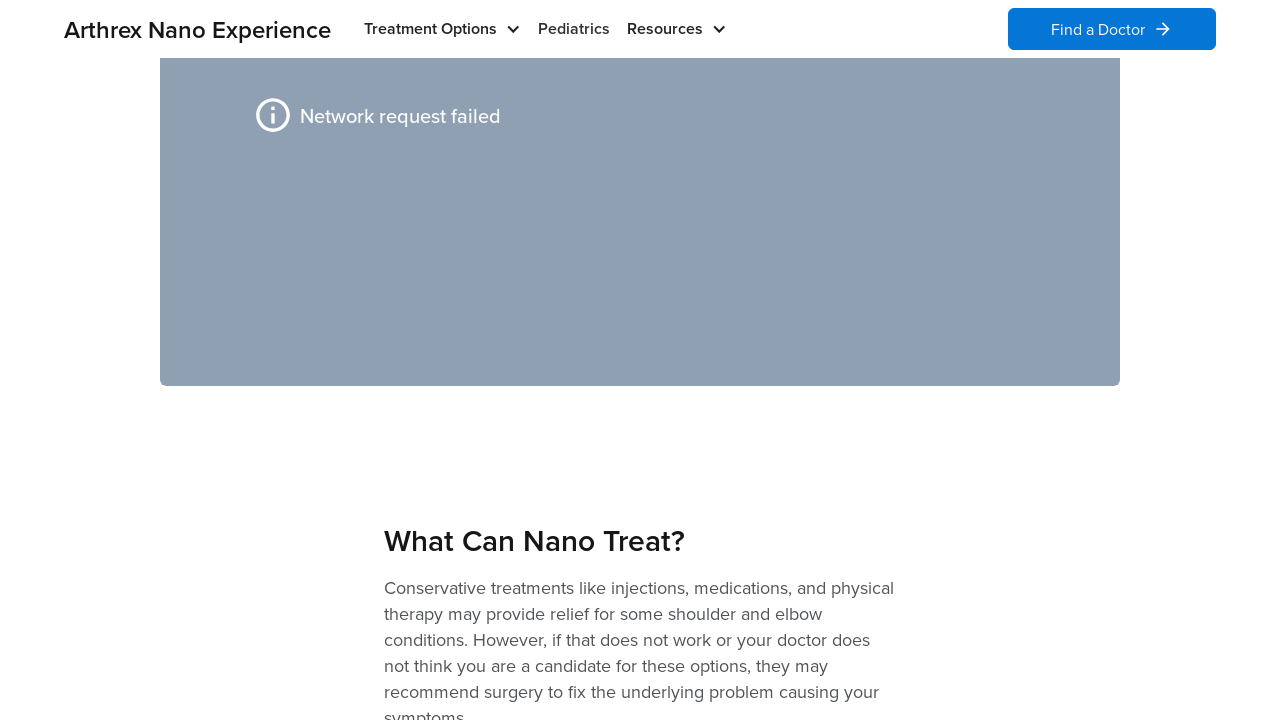

Clicked play button to start video at (640, 270) on xpath=/html/body/div/main/section[3]/div/div/div/div[2]/div/div[1]
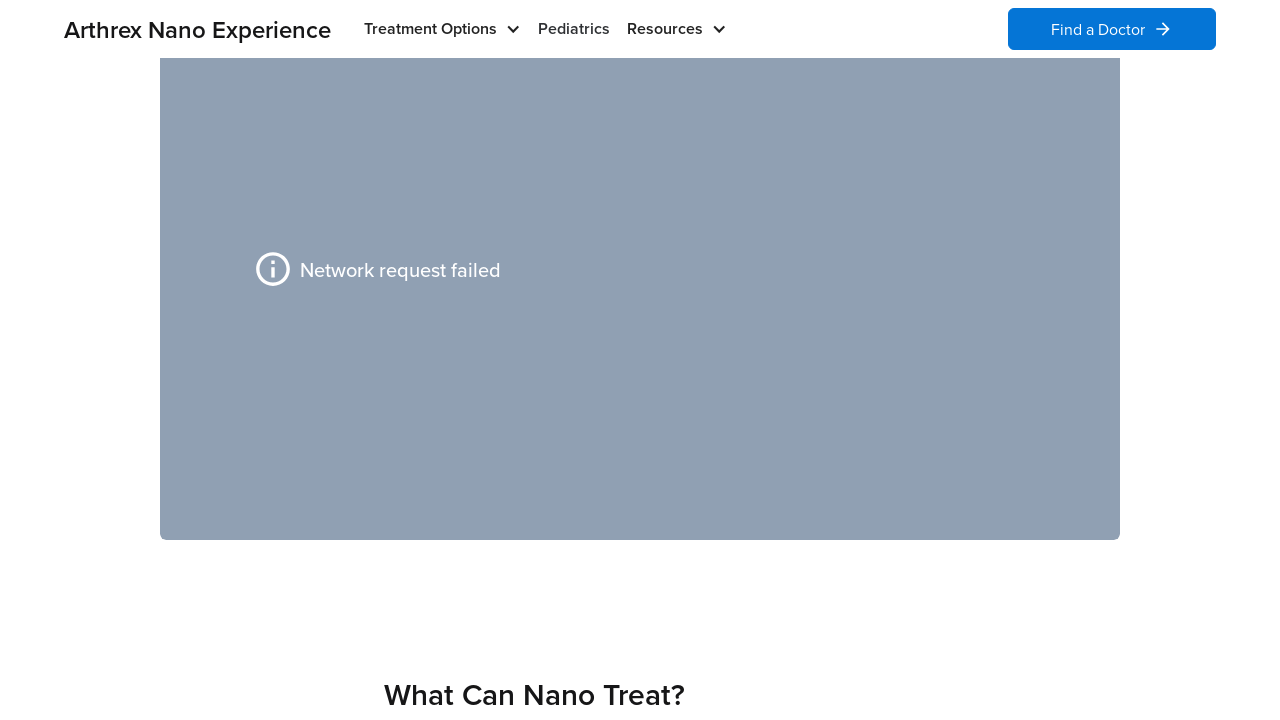

Waited 10 seconds for video to play
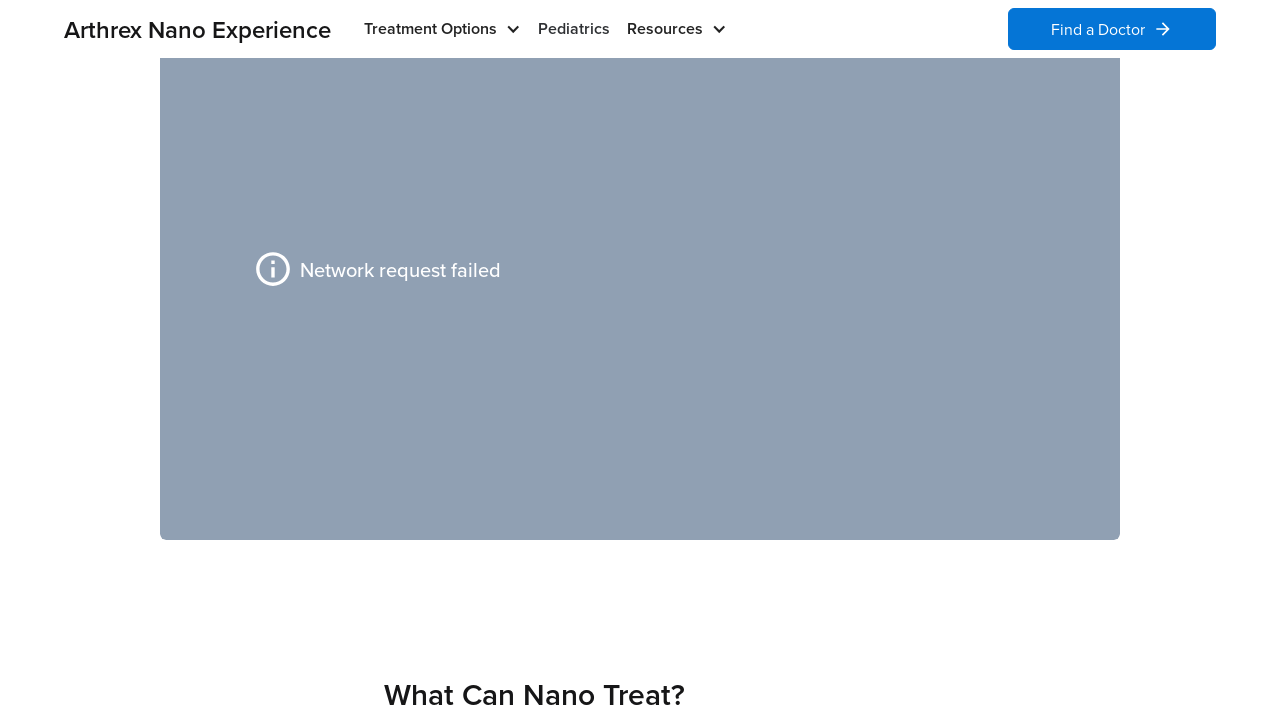

Clicked pause button to stop video at (640, 270) on xpath=/html/body/div/main/section[3]/div/div/div/div[2]/div/div[1]
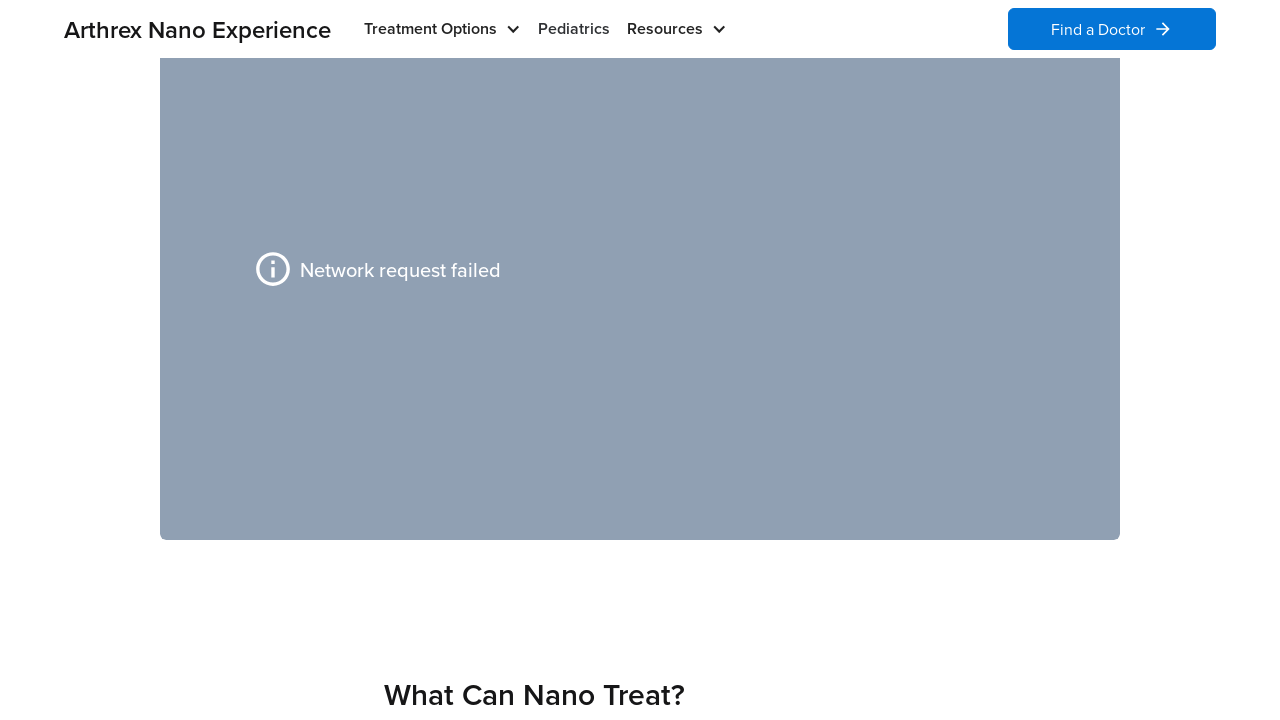

Waited 2 seconds after pausing video
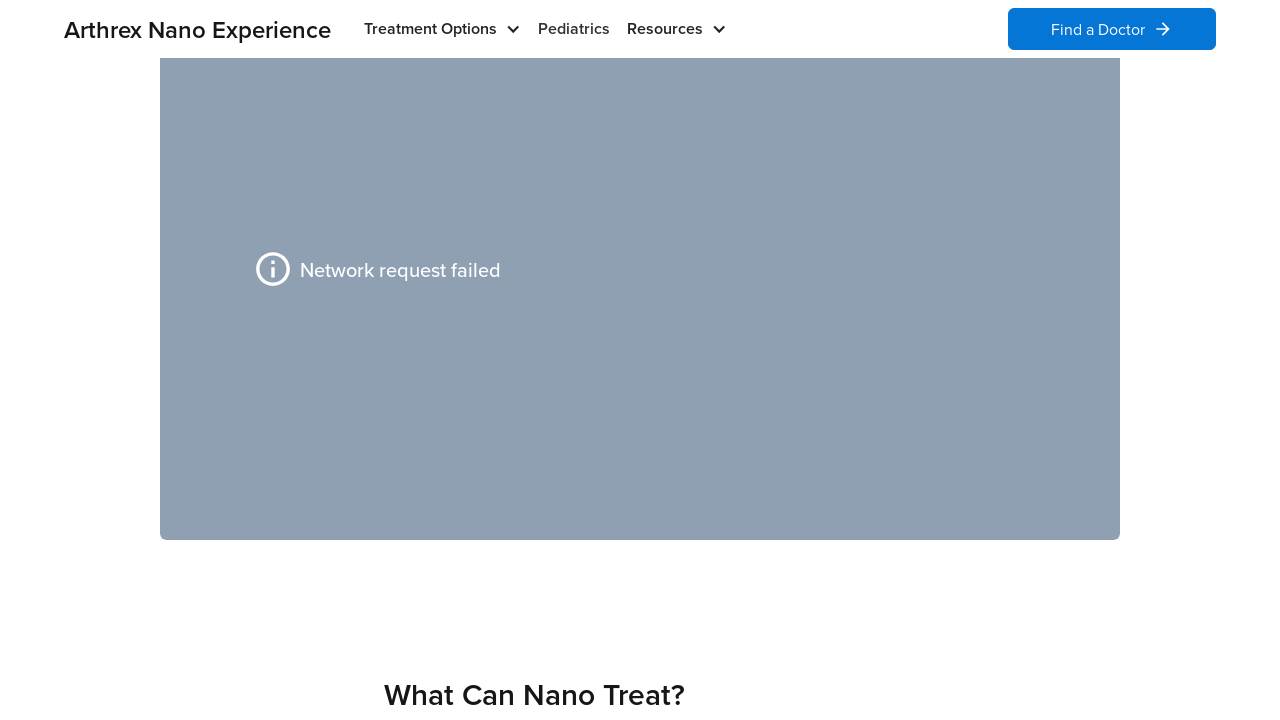

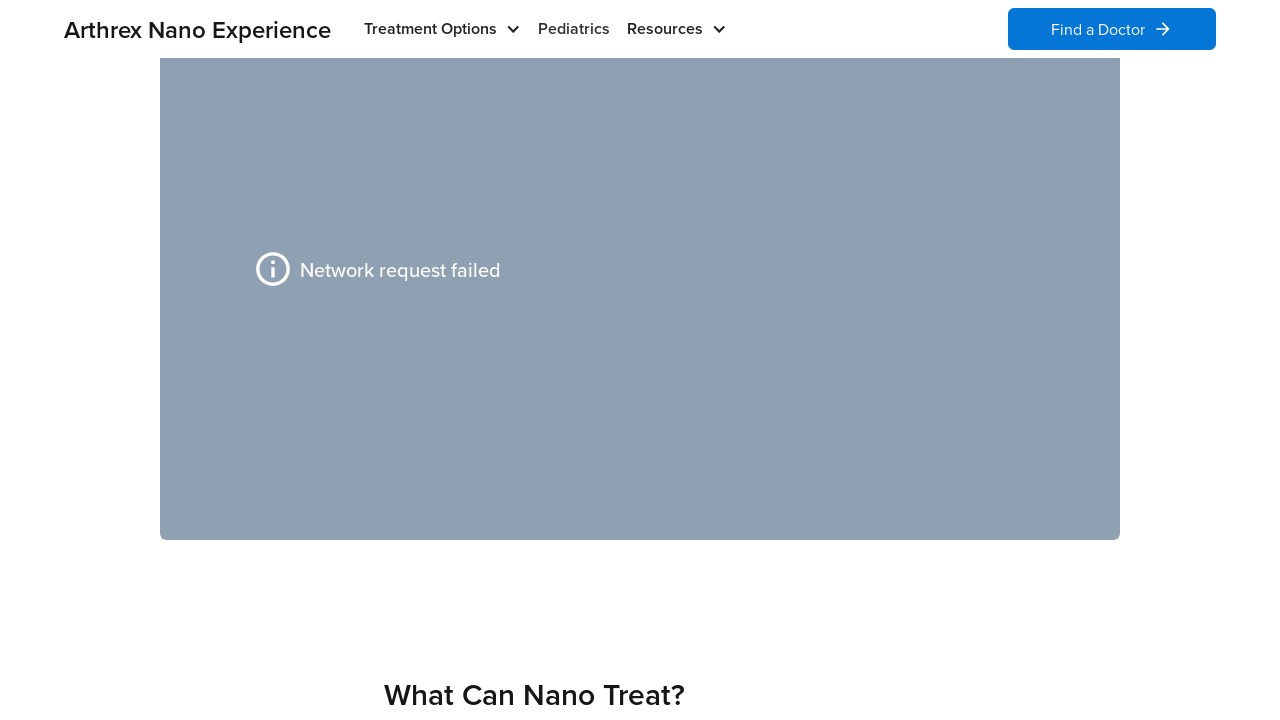